Tests adding multiple todo items and verifying they appear in the list correctly

Starting URL: https://demo.playwright.dev/todomvc

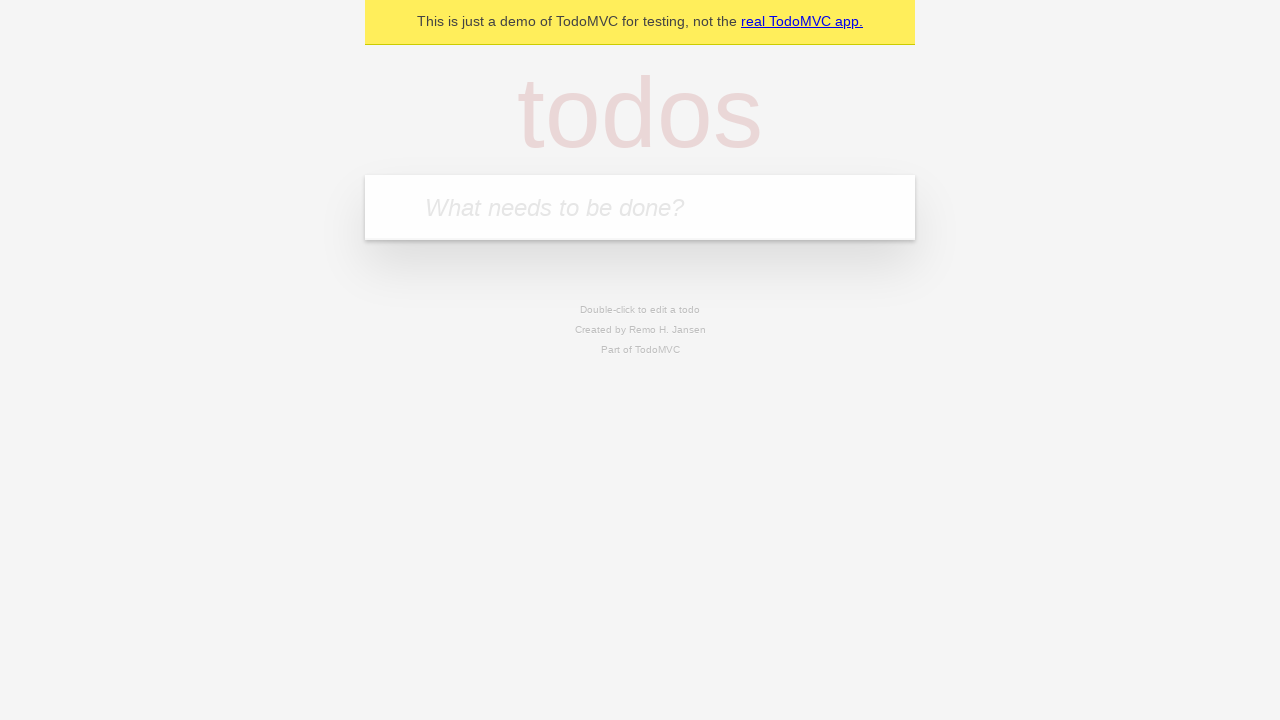

Filled new todo input with 'Book doctor appointment' on .new-todo
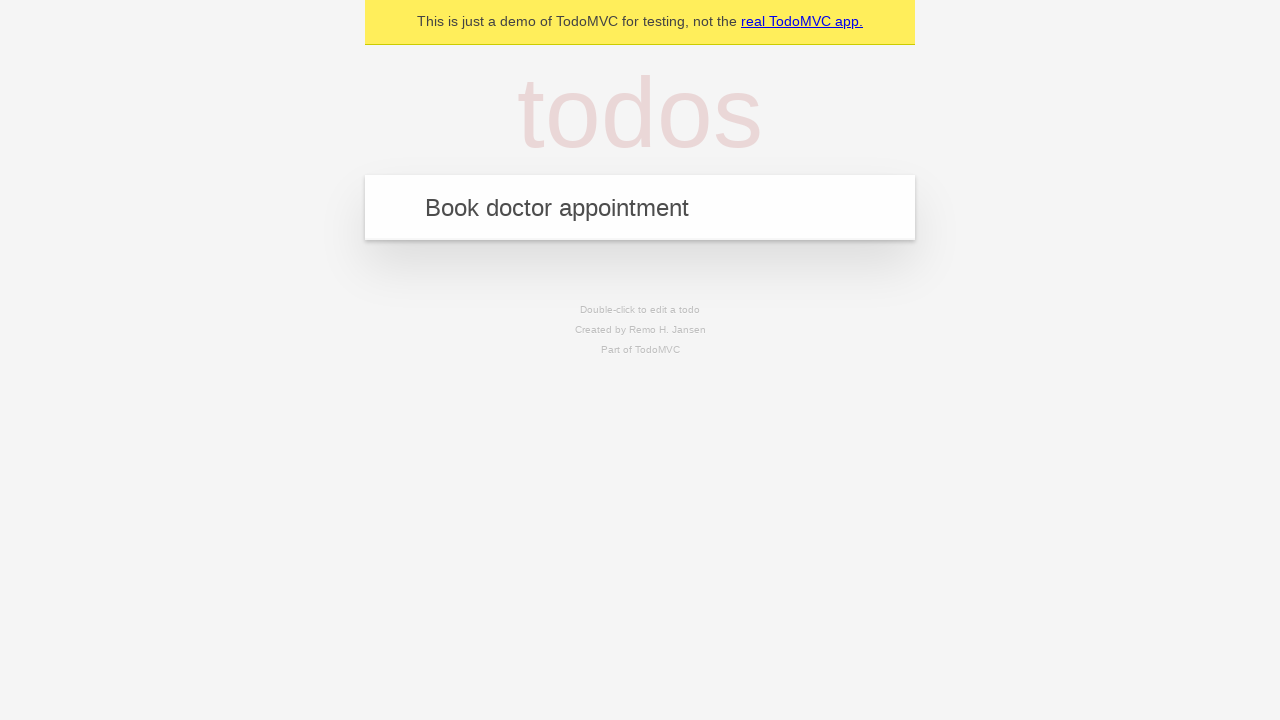

Pressed Enter to create first todo item on .new-todo
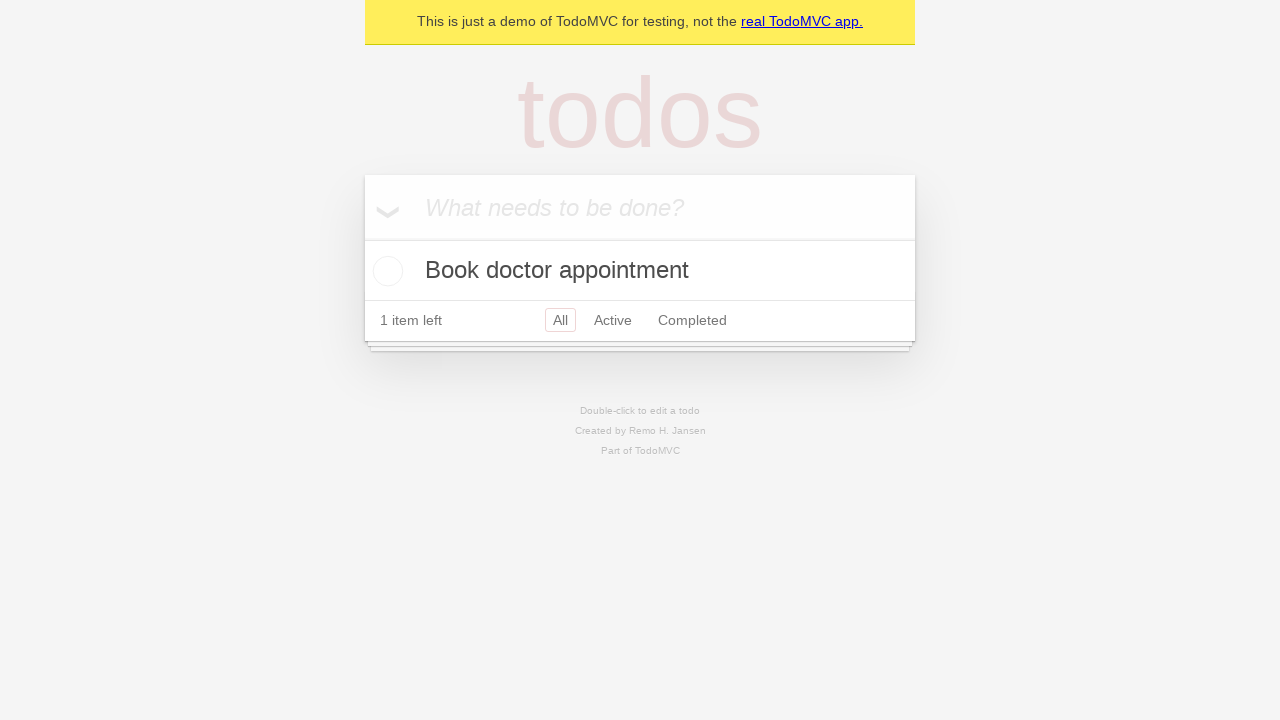

Waited for todo list label to appear
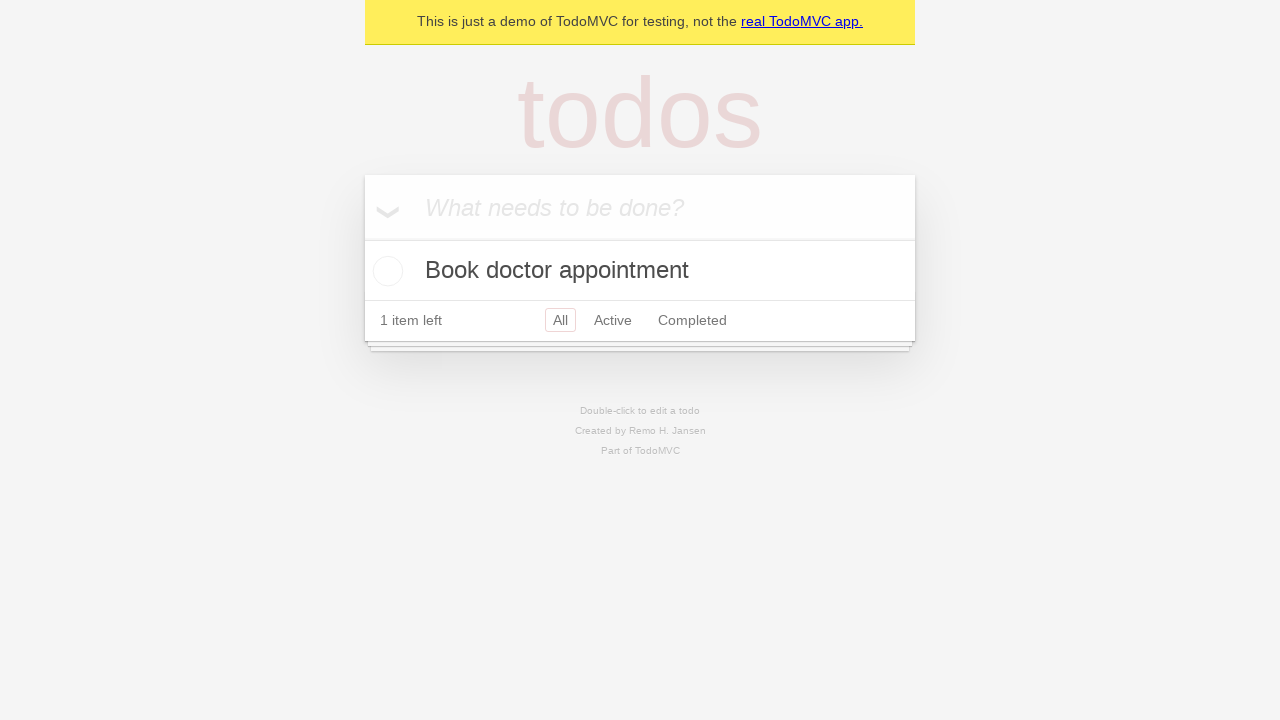

Verified first todo 'Book doctor appointment' appears in list
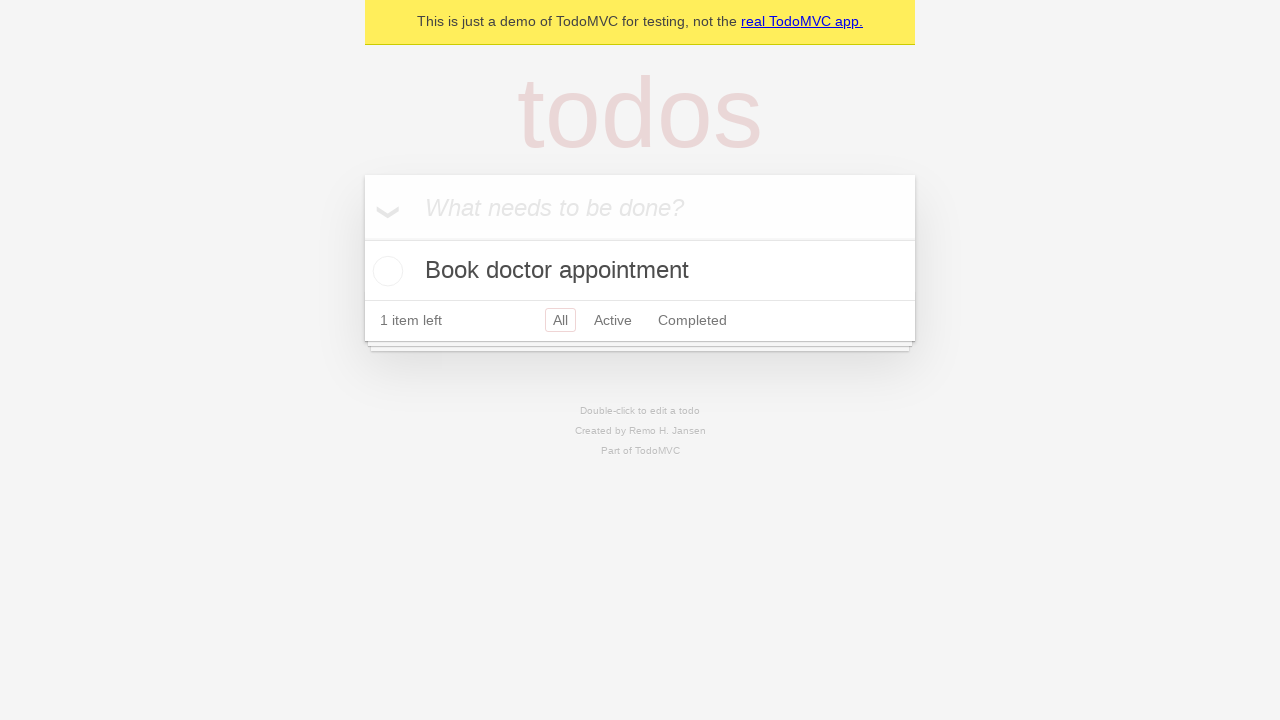

Filled new todo input with 'Buy birthday gift for Mom' on .new-todo
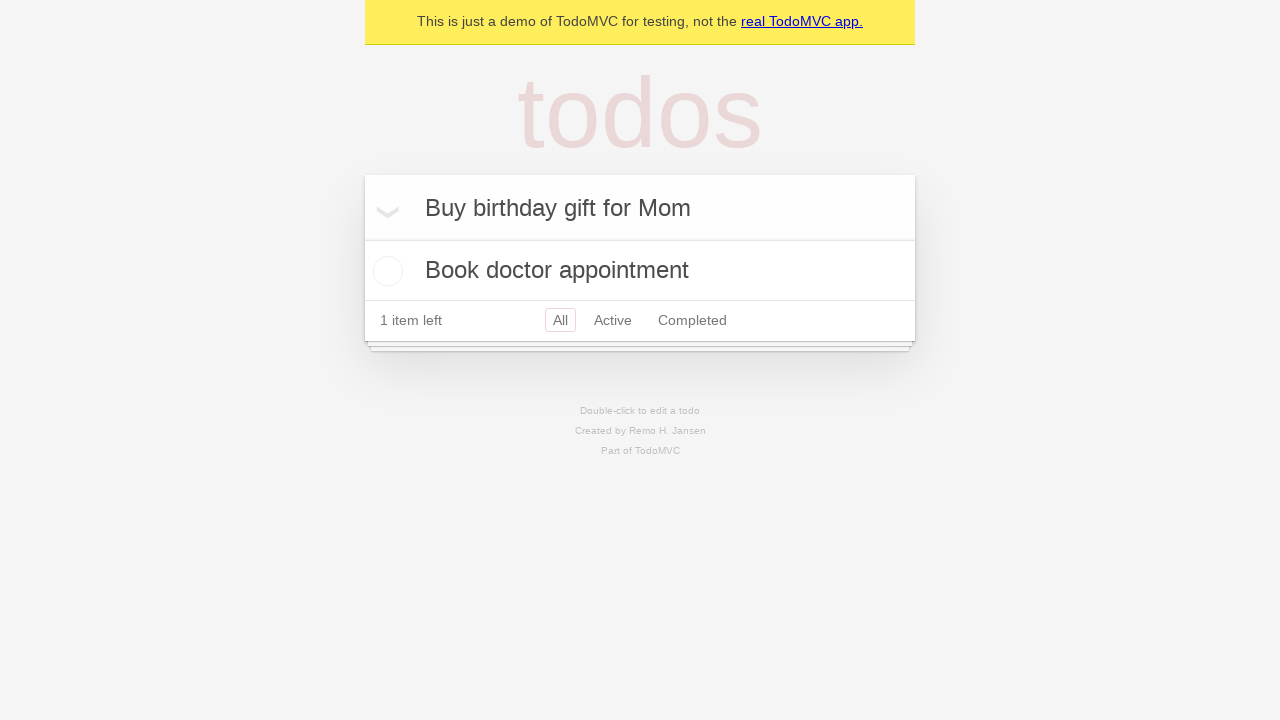

Pressed Enter to create second todo item on .new-todo
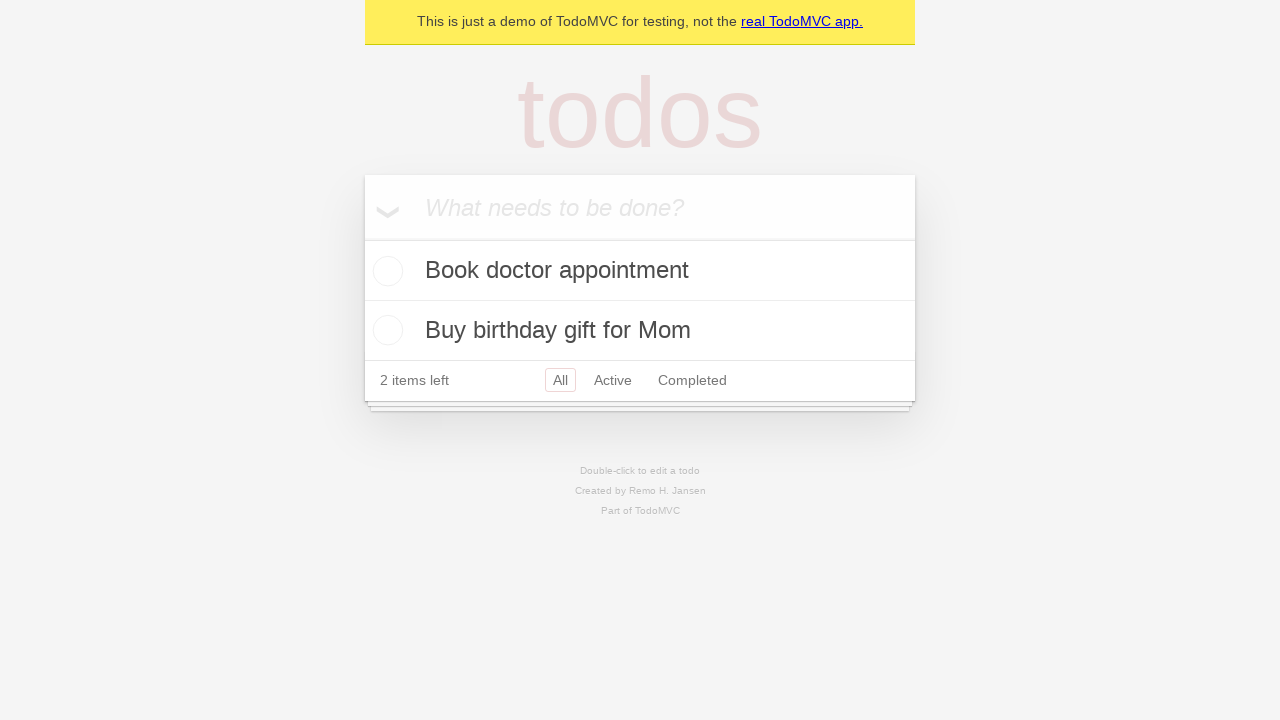

Located all todo list labels
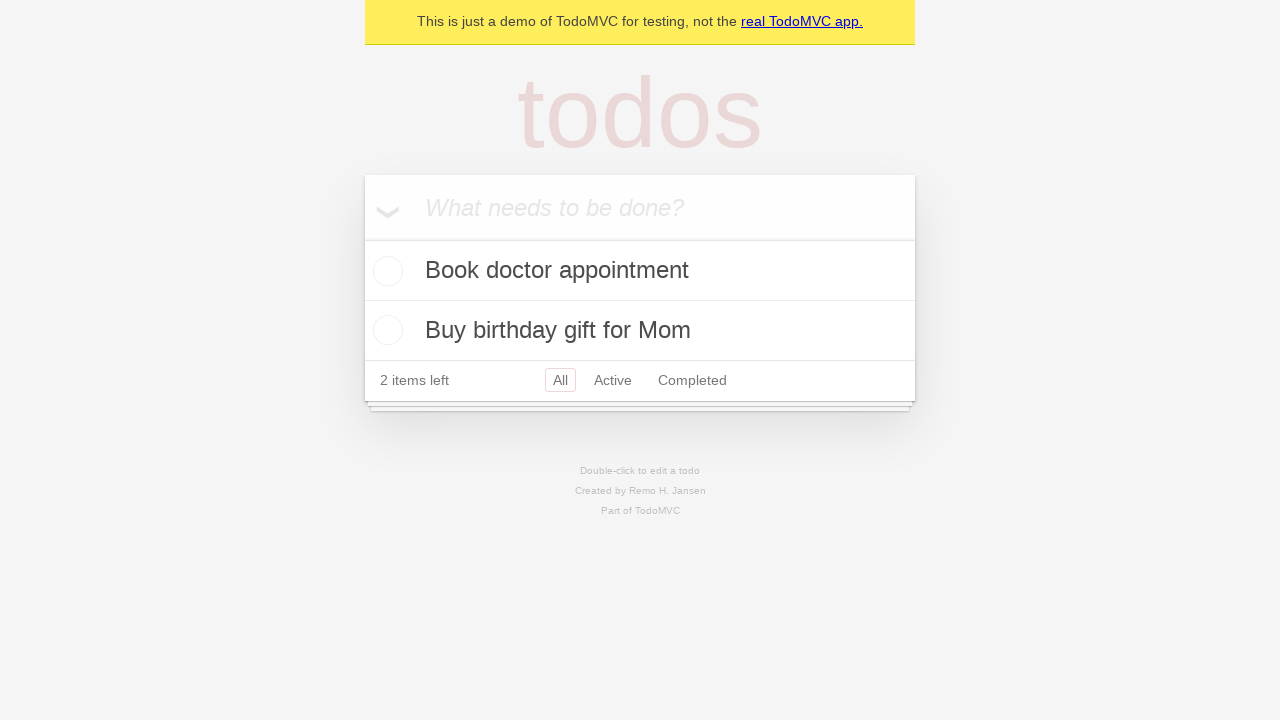

Verified both todo items are present in the list
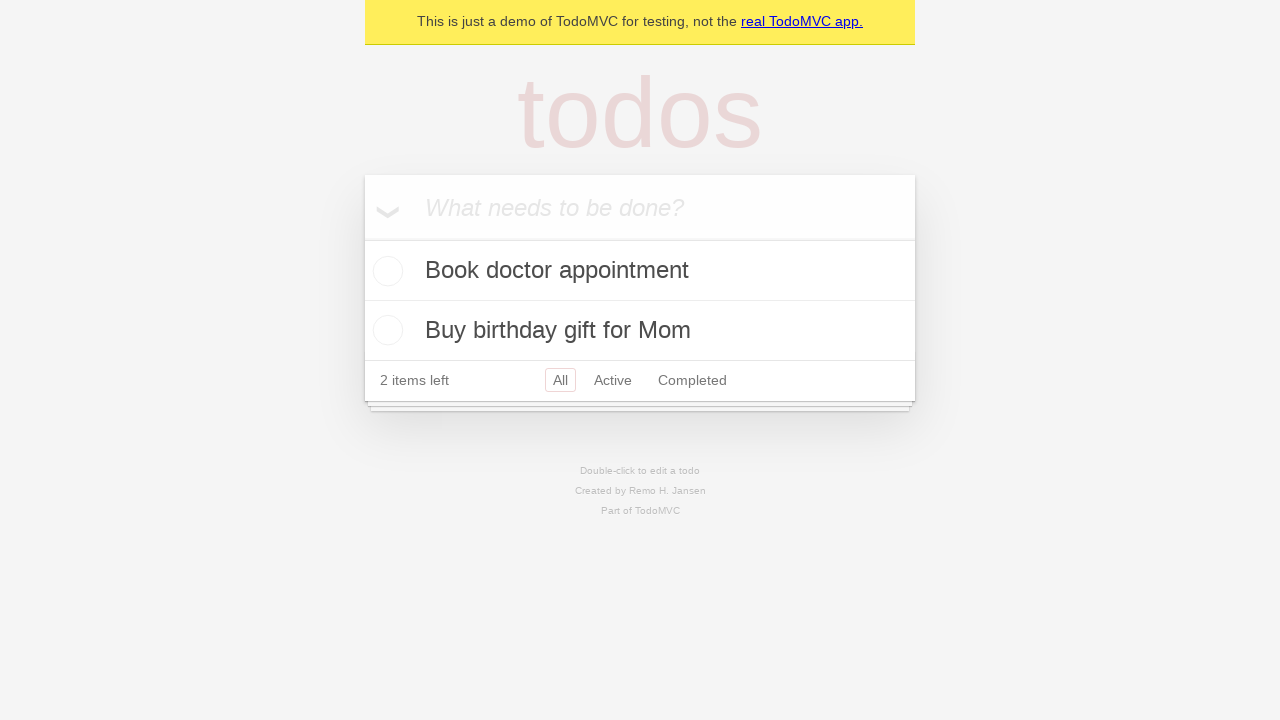

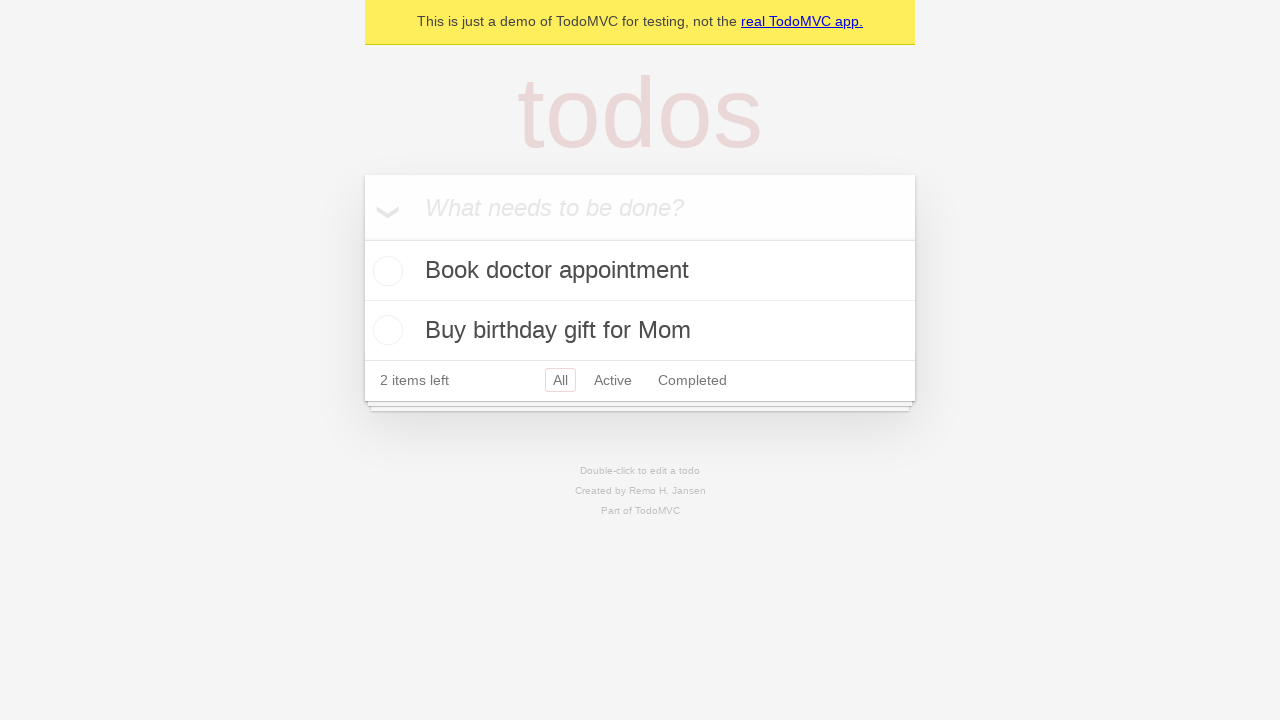